Tests static dropdown selection functionality by selecting different currency options from a dropdown menu

Starting URL: https://www.rahulshettyacademy.com/dropdownsPractise/

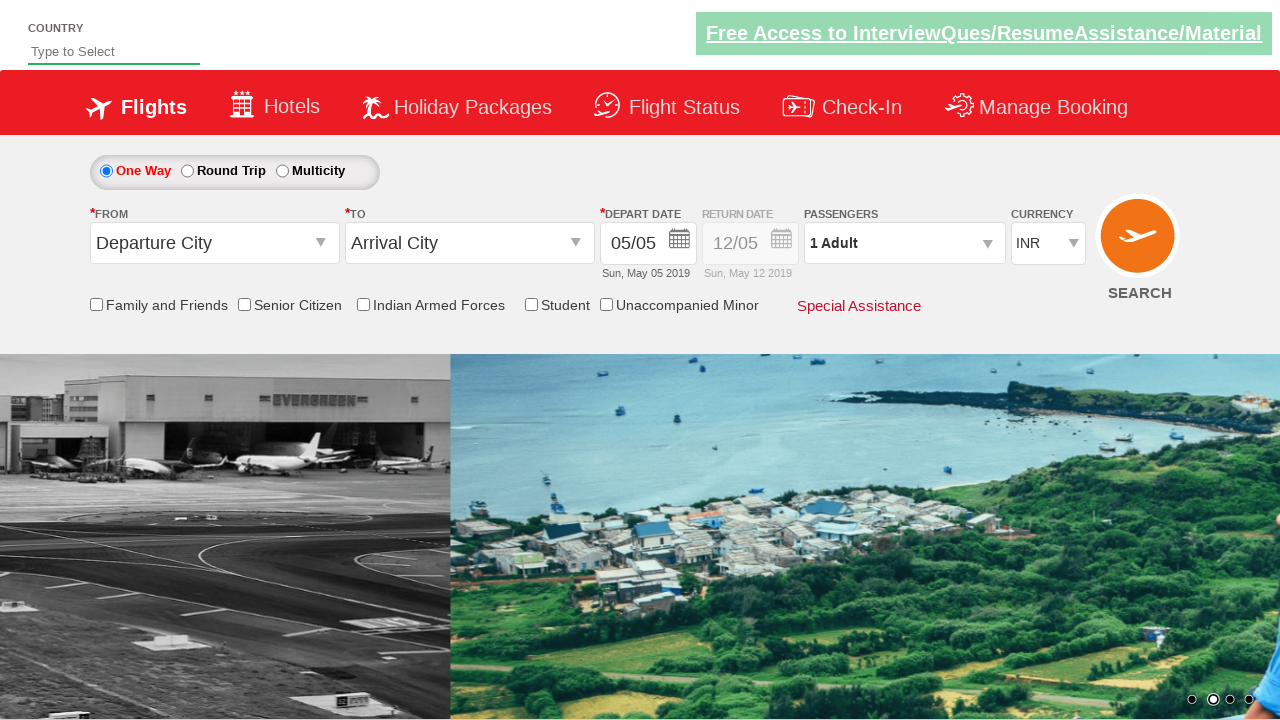

Located currency dropdown element
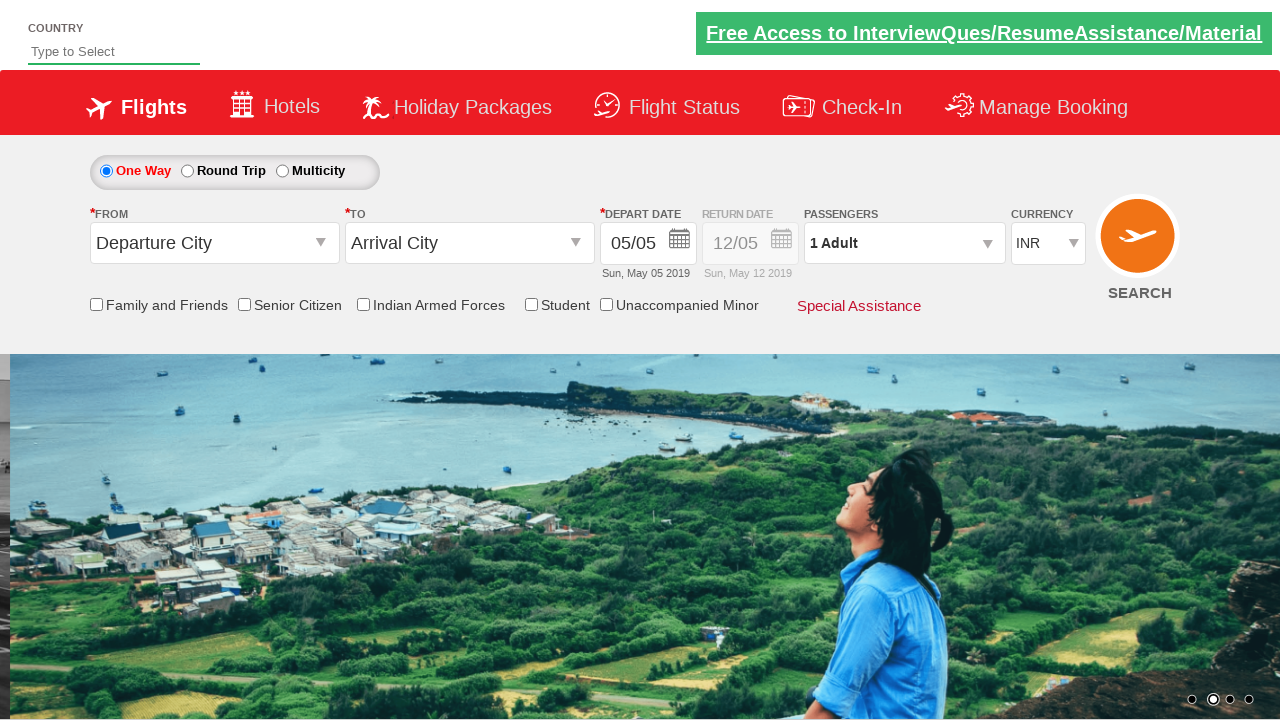

Selected INR currency option from dropdown on #ctl00_mainContent_DropDownListCurrency
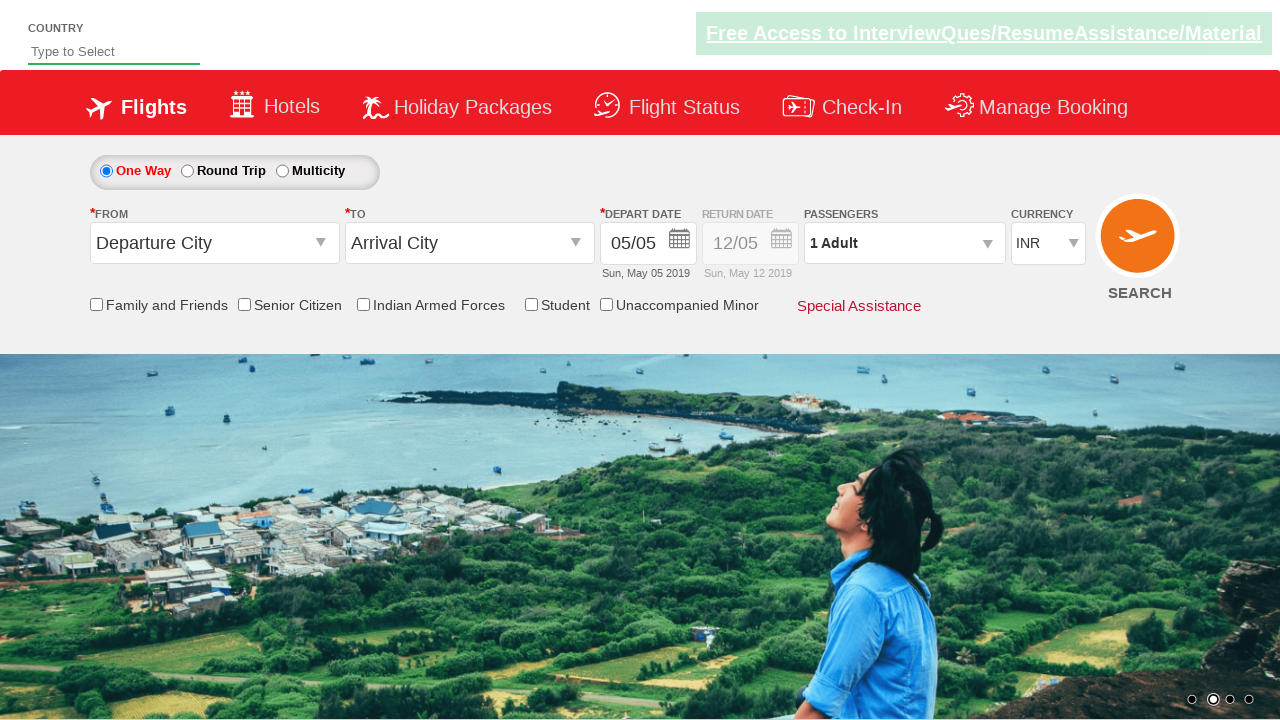

Selected AED currency option from dropdown on #ctl00_mainContent_DropDownListCurrency
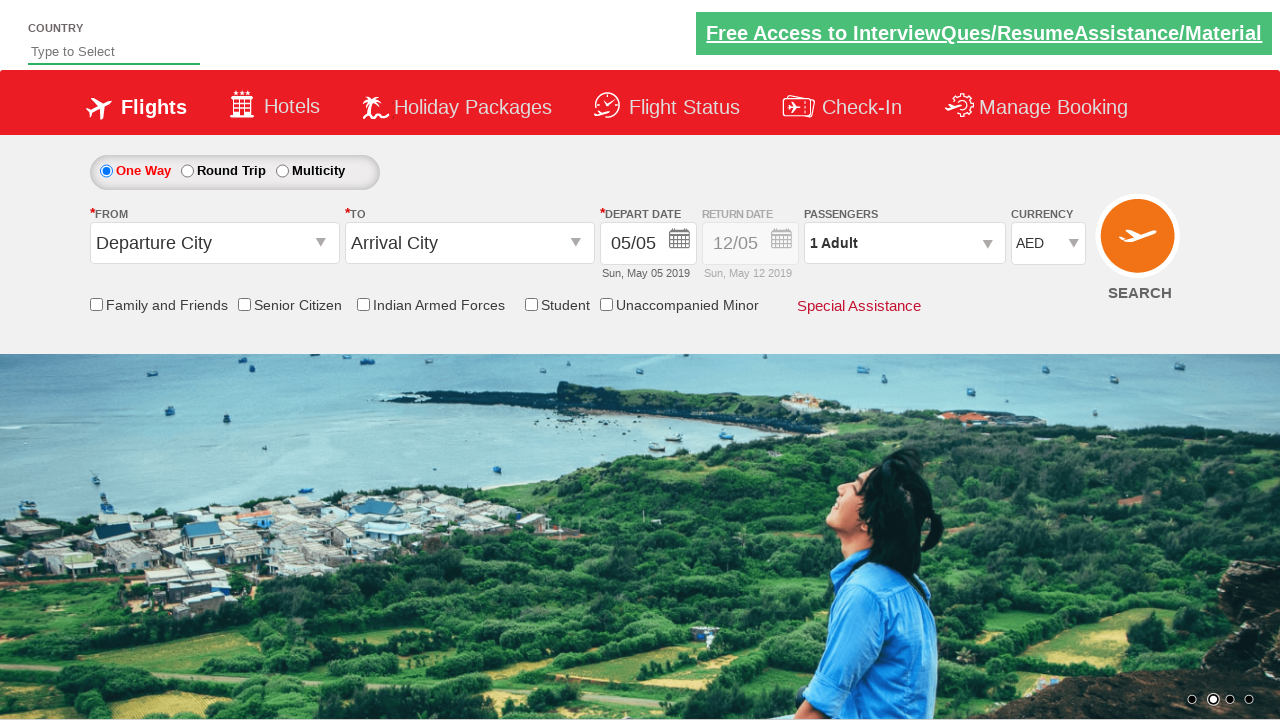

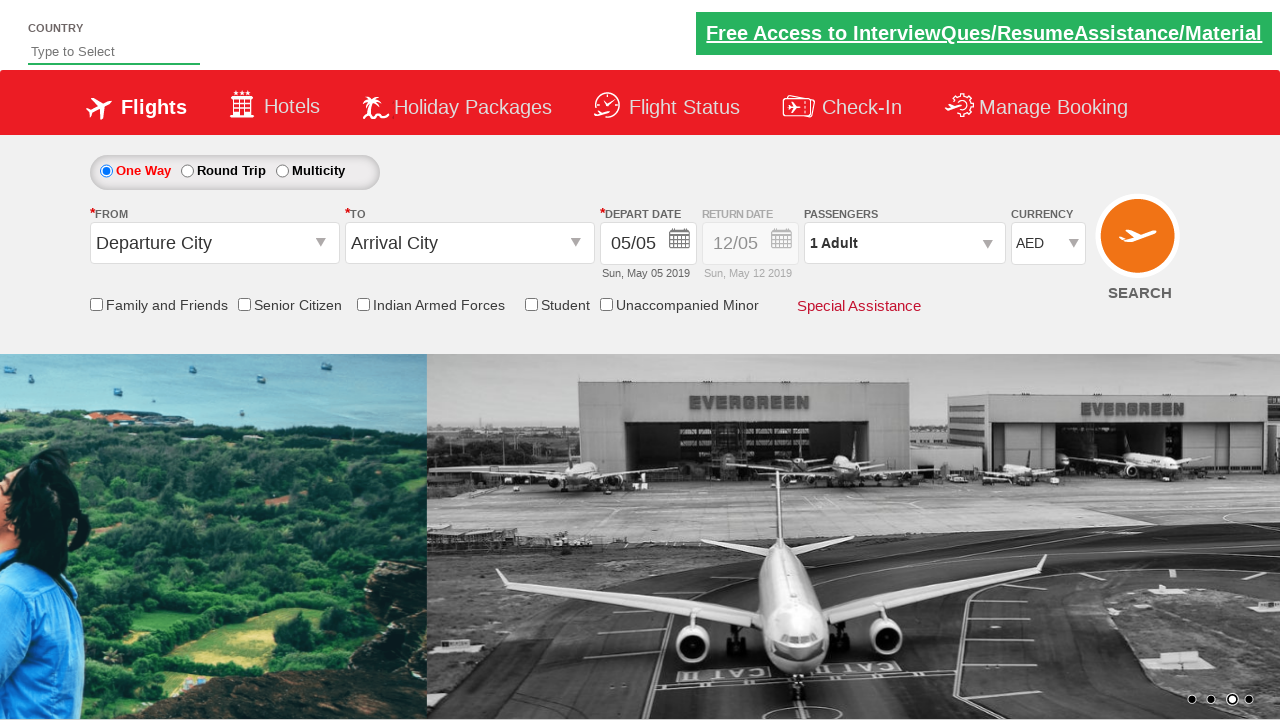